Tests checkbox interaction by checking if a checkbox is selected, and clicking it if it's not already selected.

Starting URL: http://echoecho.com/htmlforms09.htm

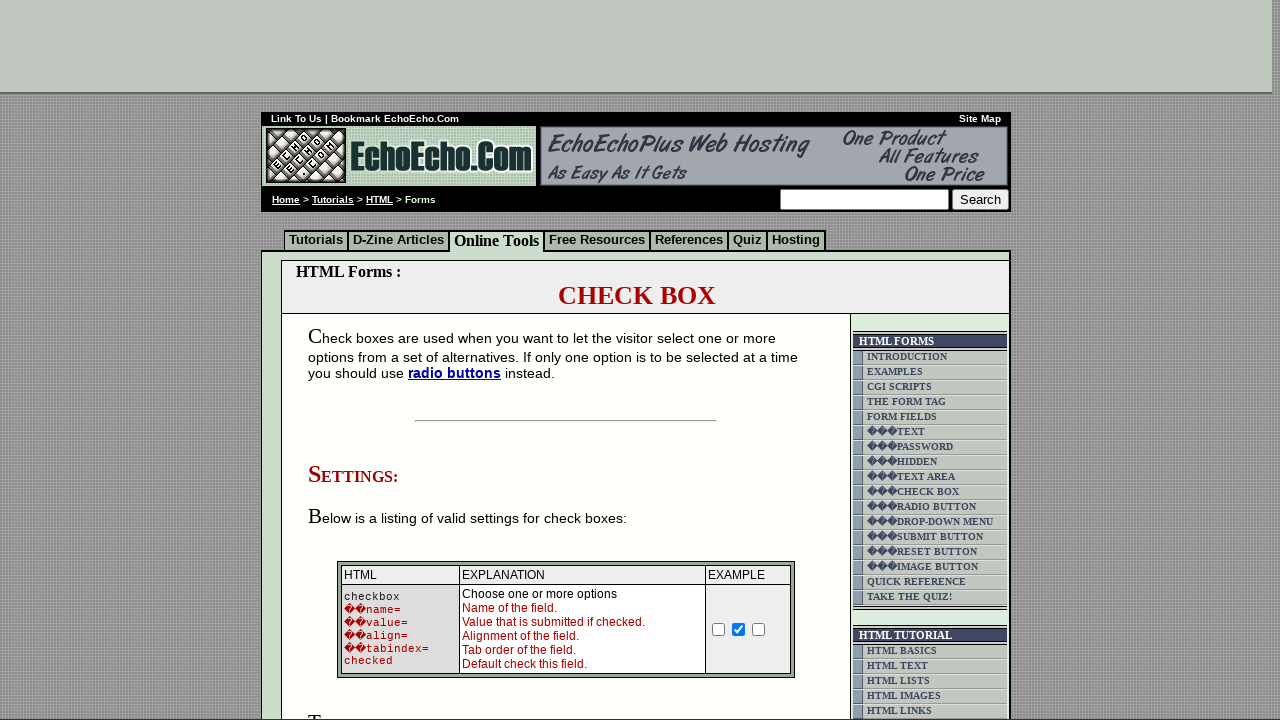

Checkbox 'option1' is visible and ready
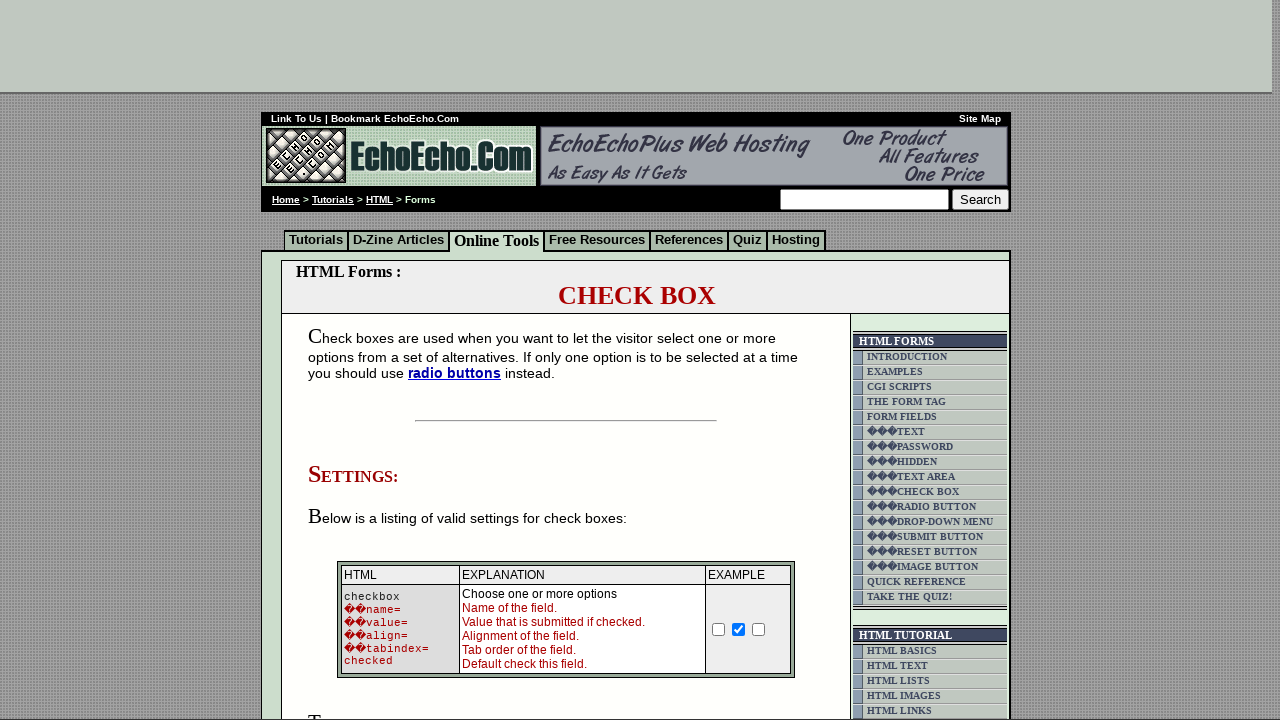

Checkbox 'option1' is not checked
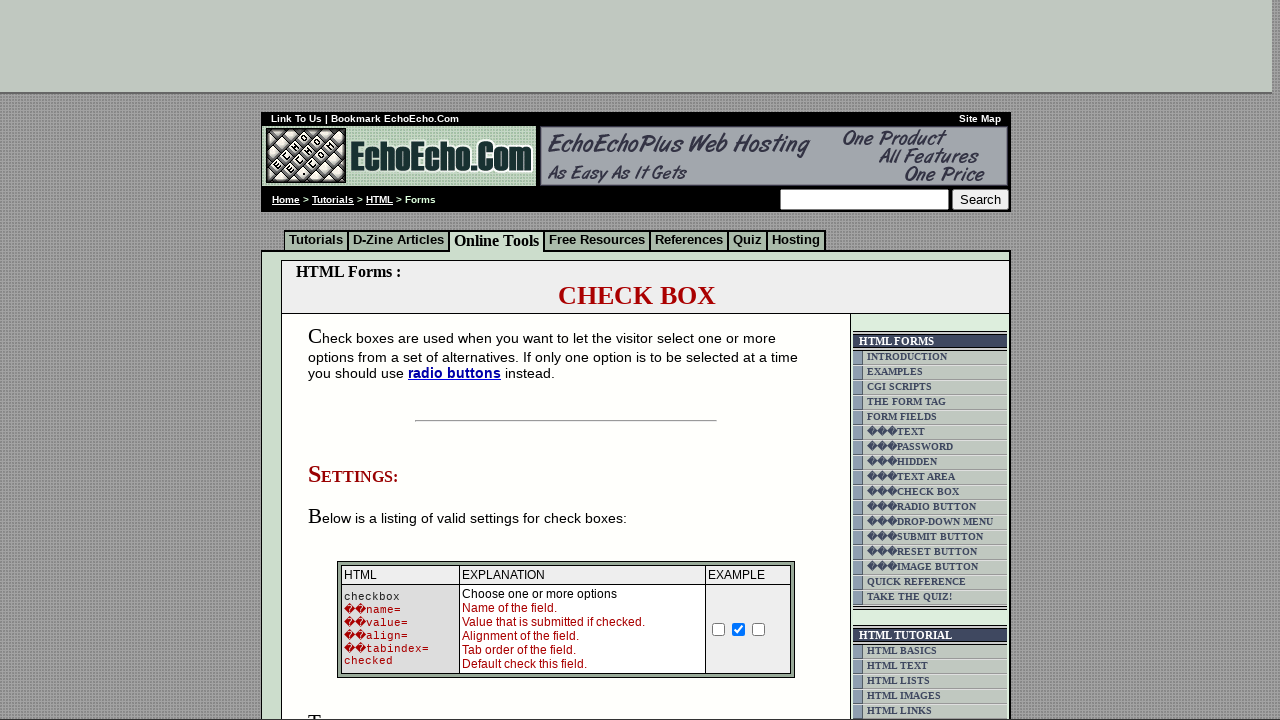

Clicked checkbox 'option1' to select it at (354, 360) on input[name='option1']
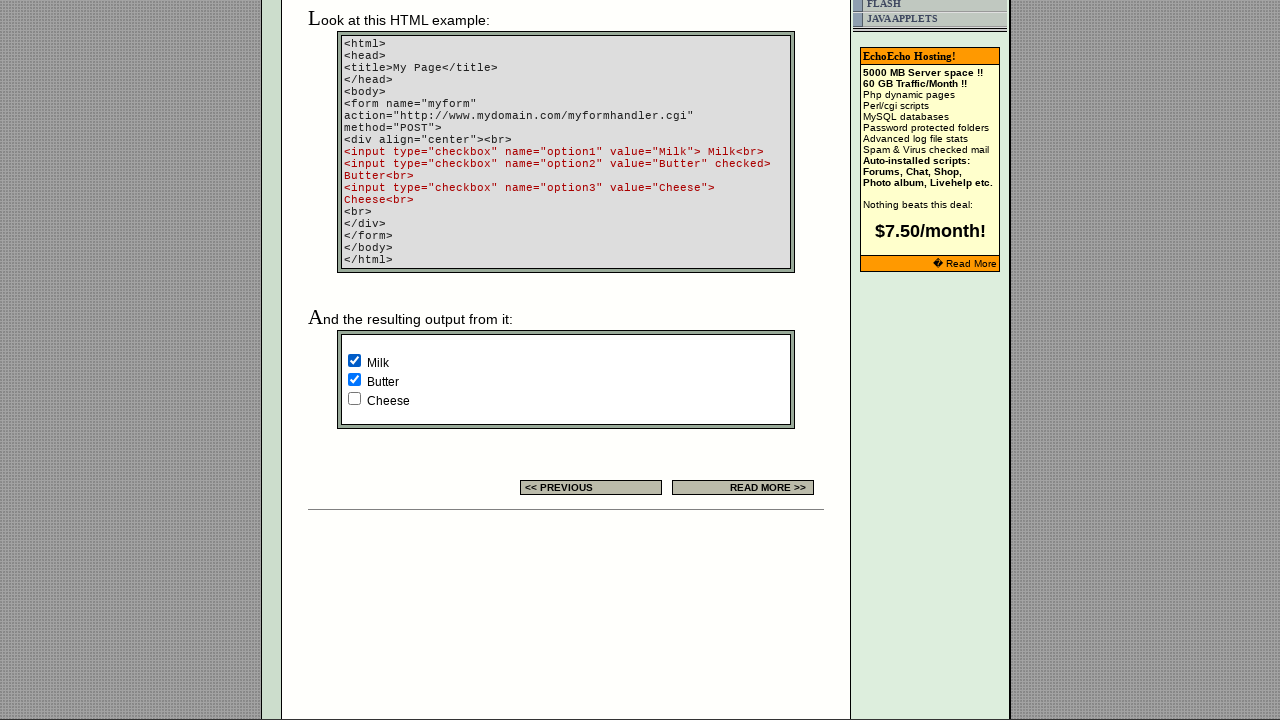

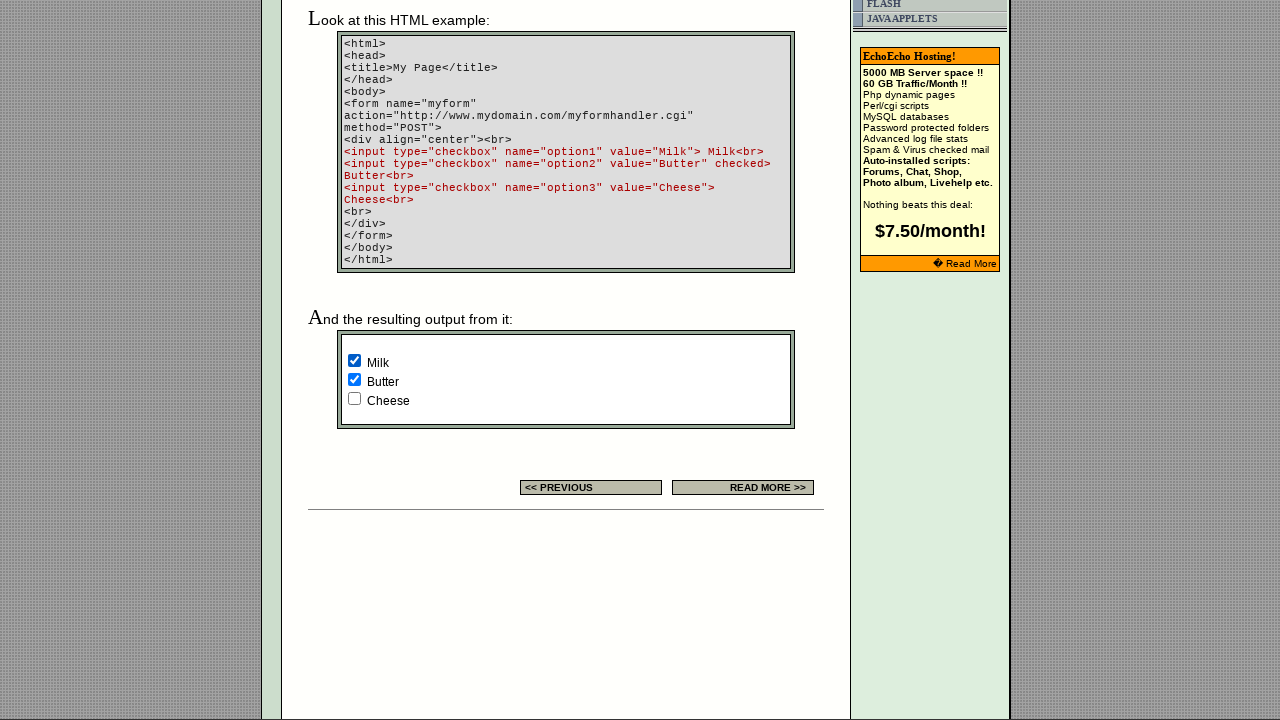